Tests alert handling by clicking a button that triggers an alert and accepting it

Starting URL: https://testautomationpractice.blogspot.com/

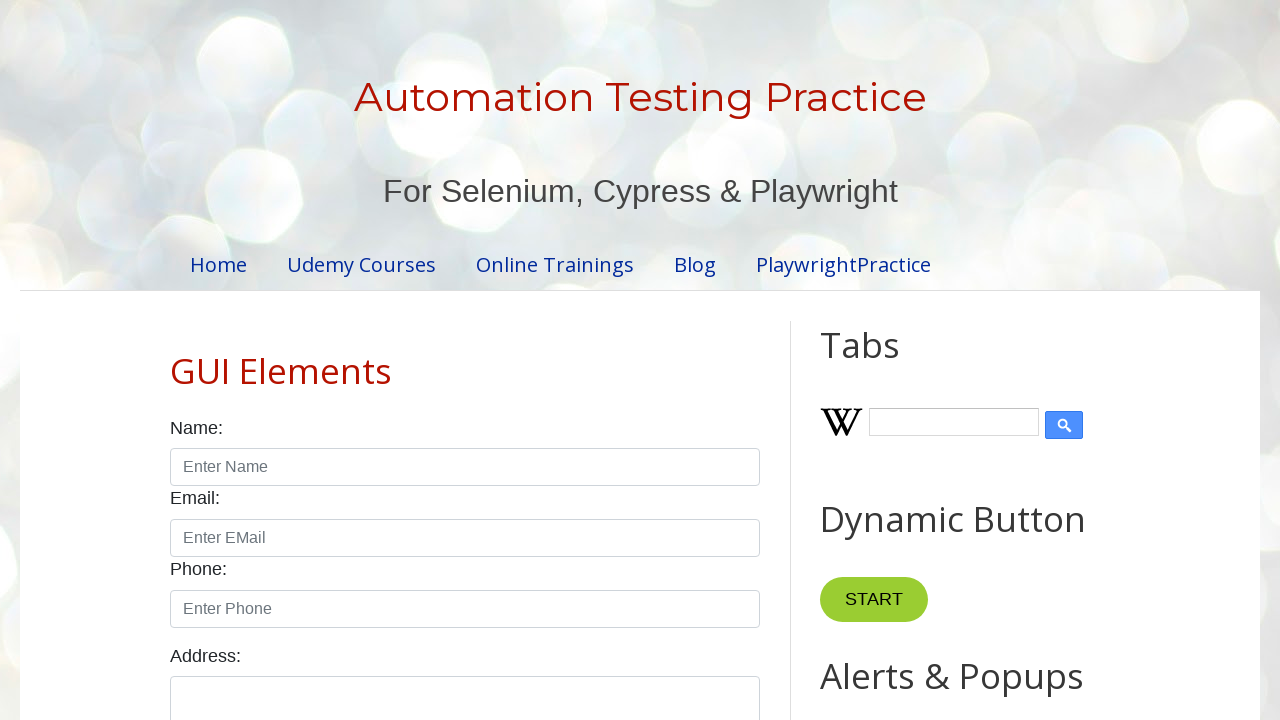

Clicked button to trigger alert at (880, 361) on button[onclick='myFunction()']
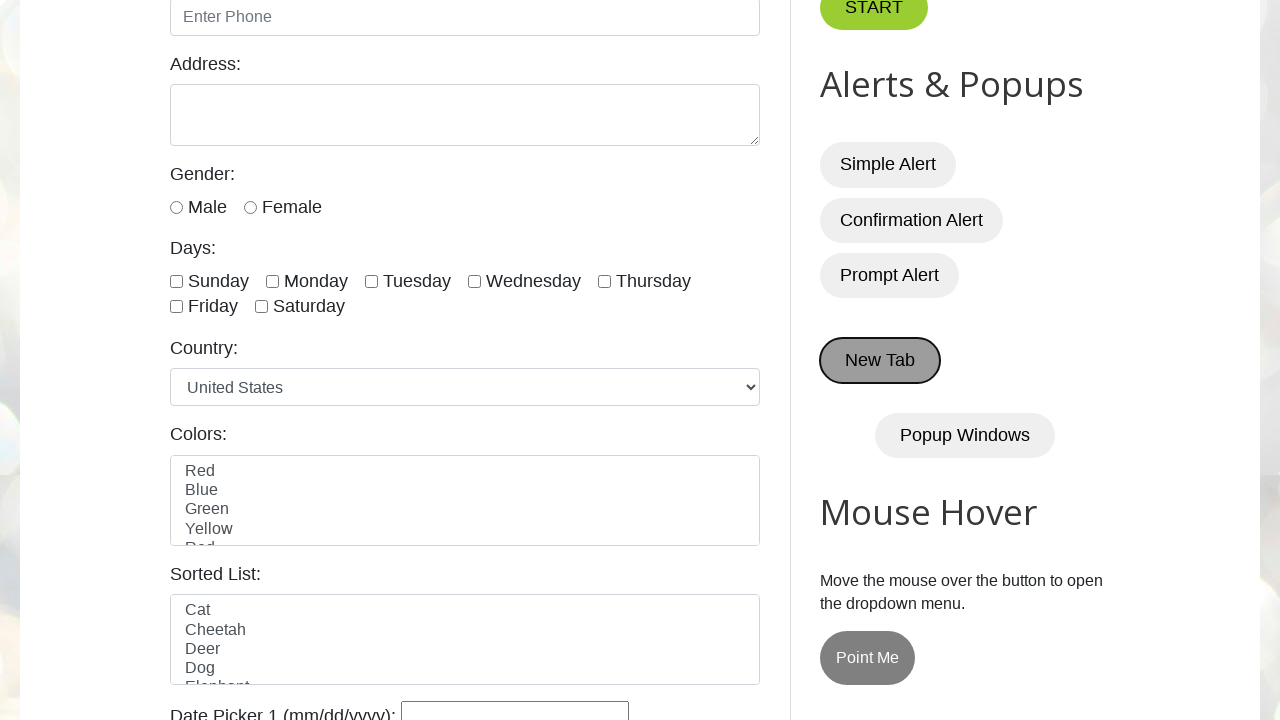

Set up dialog handler to accept alerts
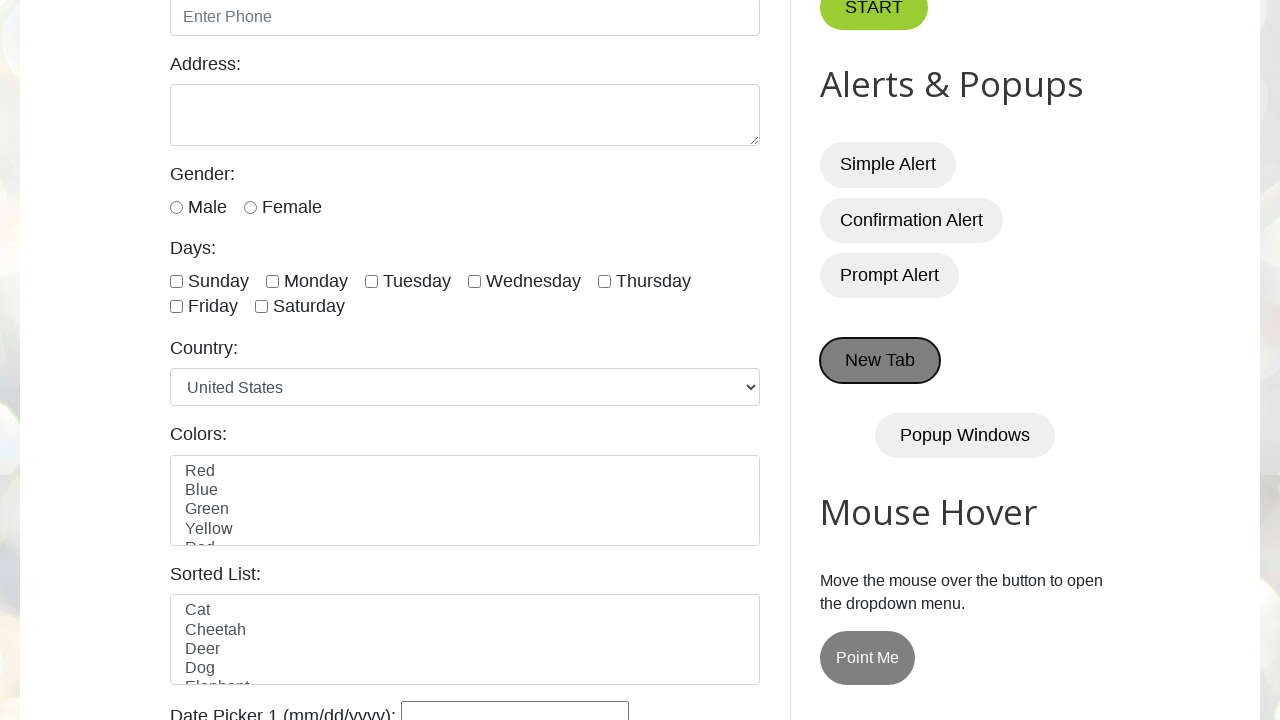

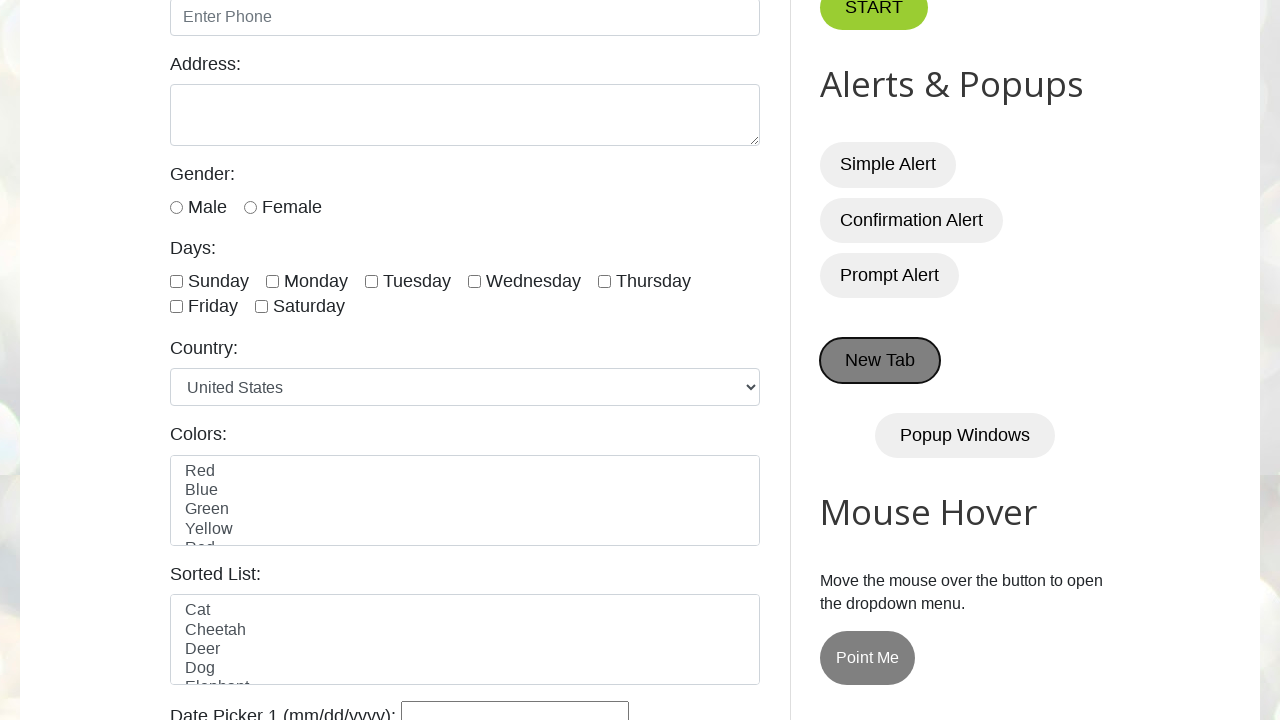